Navigates to the Drag and drop page and verifies the page loaded correctly

Starting URL: https://bonigarcia.dev/selenium-webdriver-java/

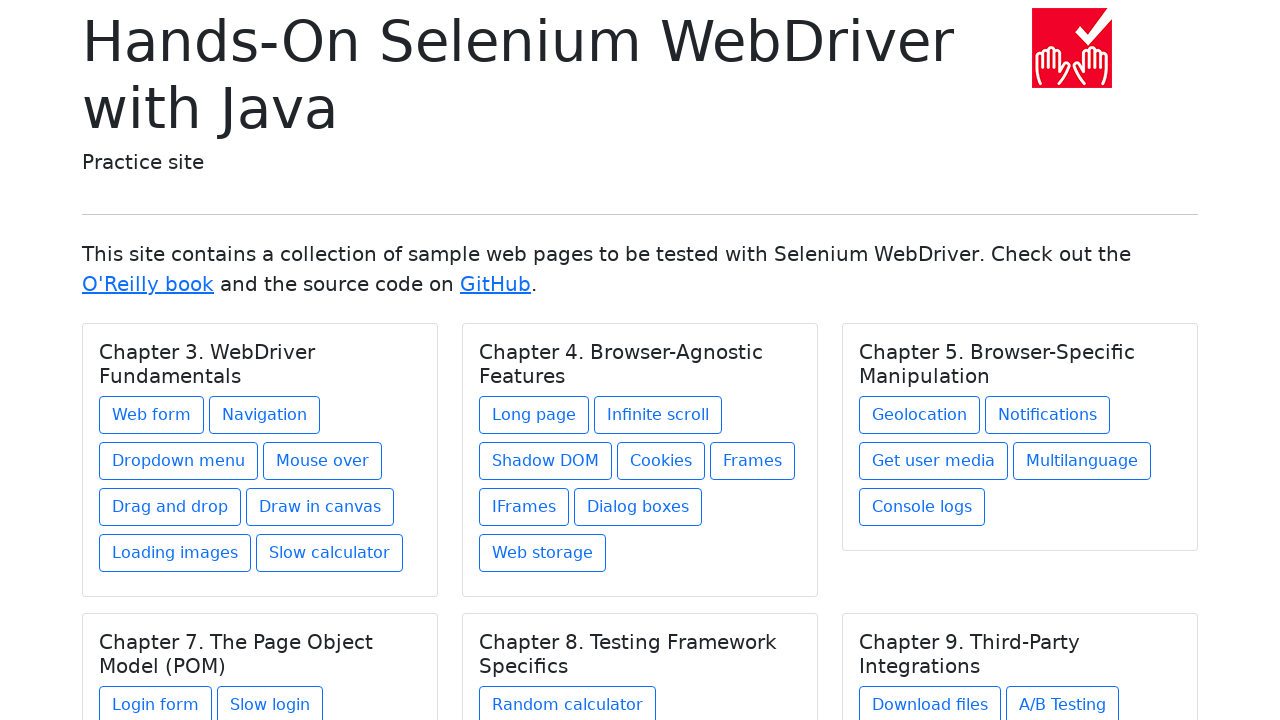

Clicked on Drag and drop link at (170, 507) on text=Drag and drop
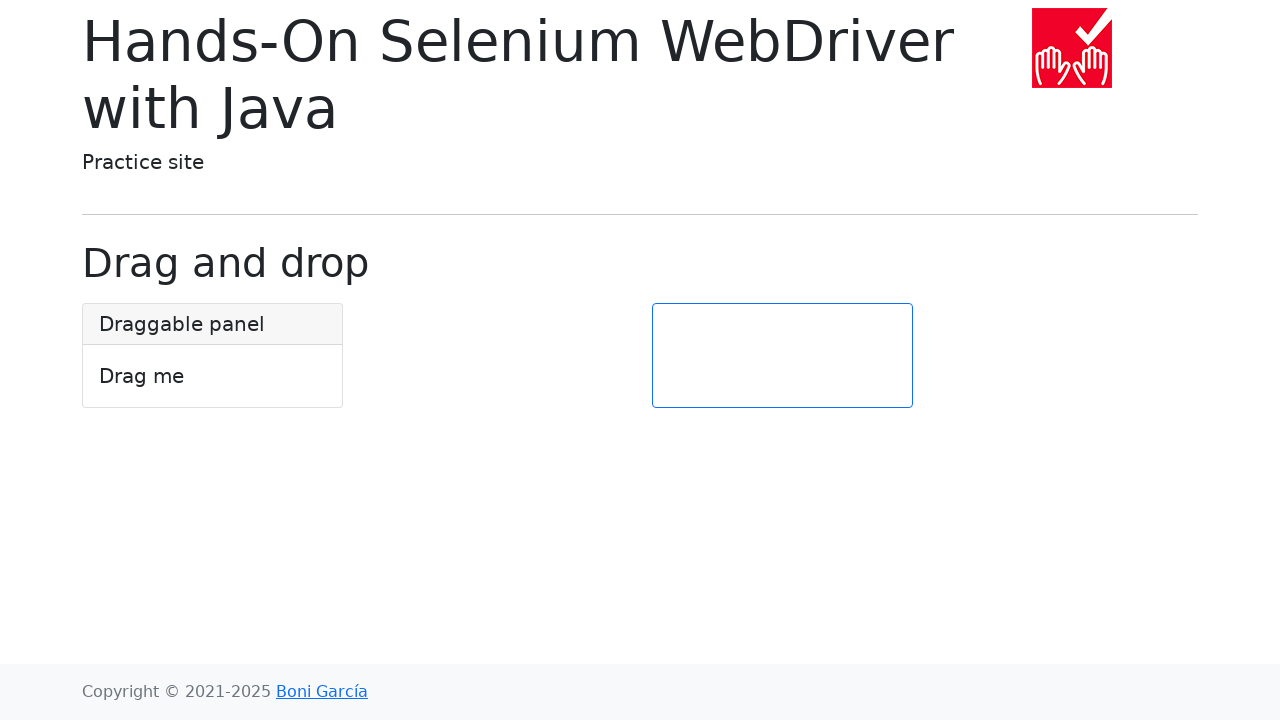

Drag and drop page loaded successfully - verified with .display-6 selector
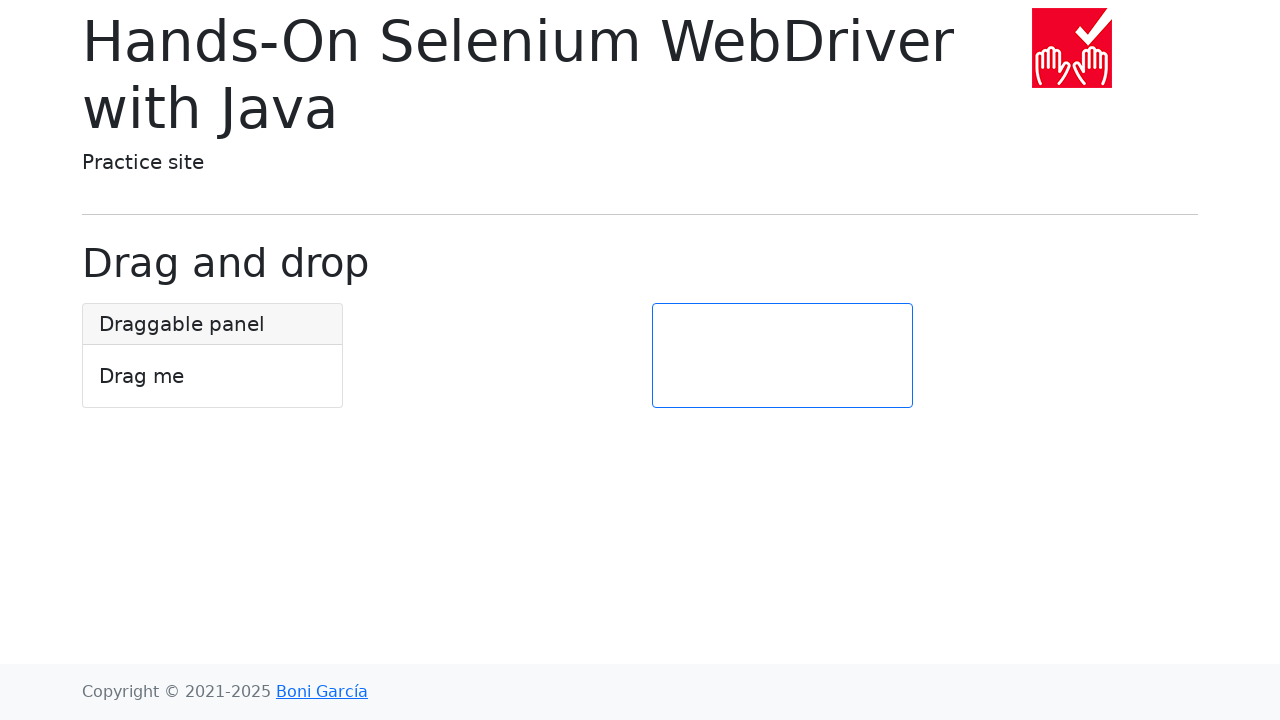

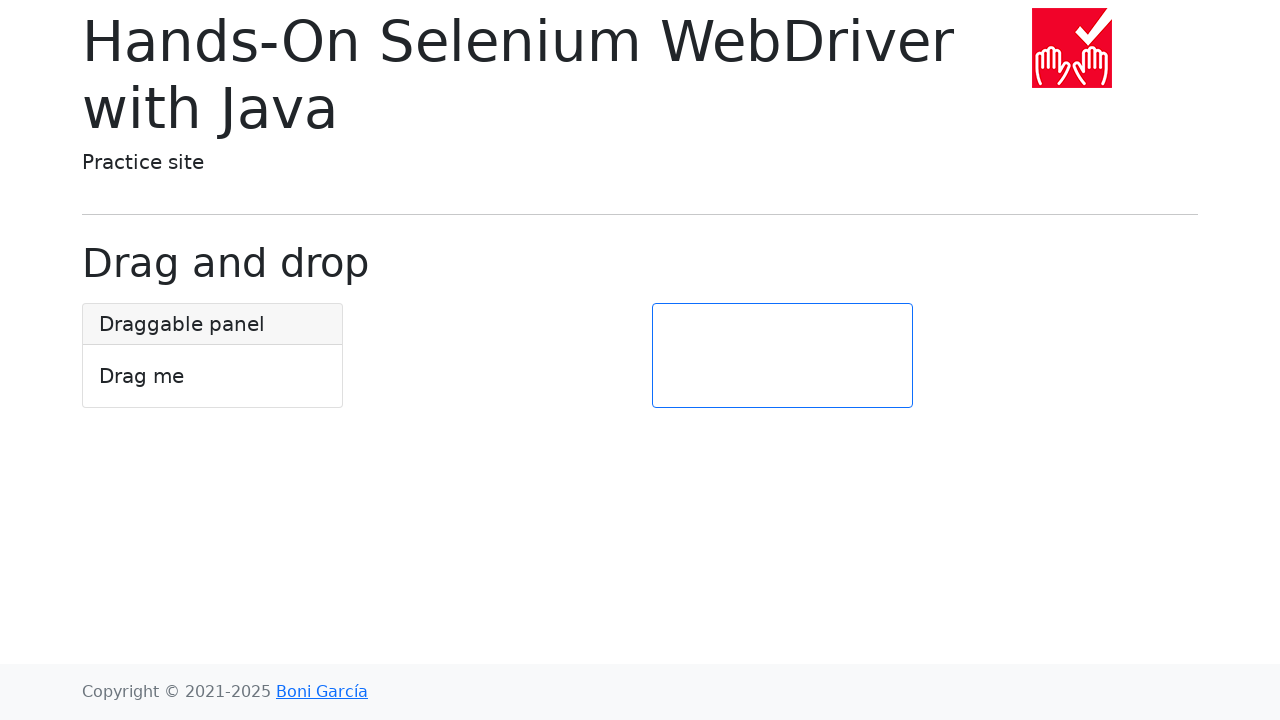